Tests JavaScript alert box handling by clicking buttons to trigger different types of alerts (simple, confirm, and prompt) and interacting with each appropriately

Starting URL: https://syntaxprojects.com/javascript-alert-box-demo.php

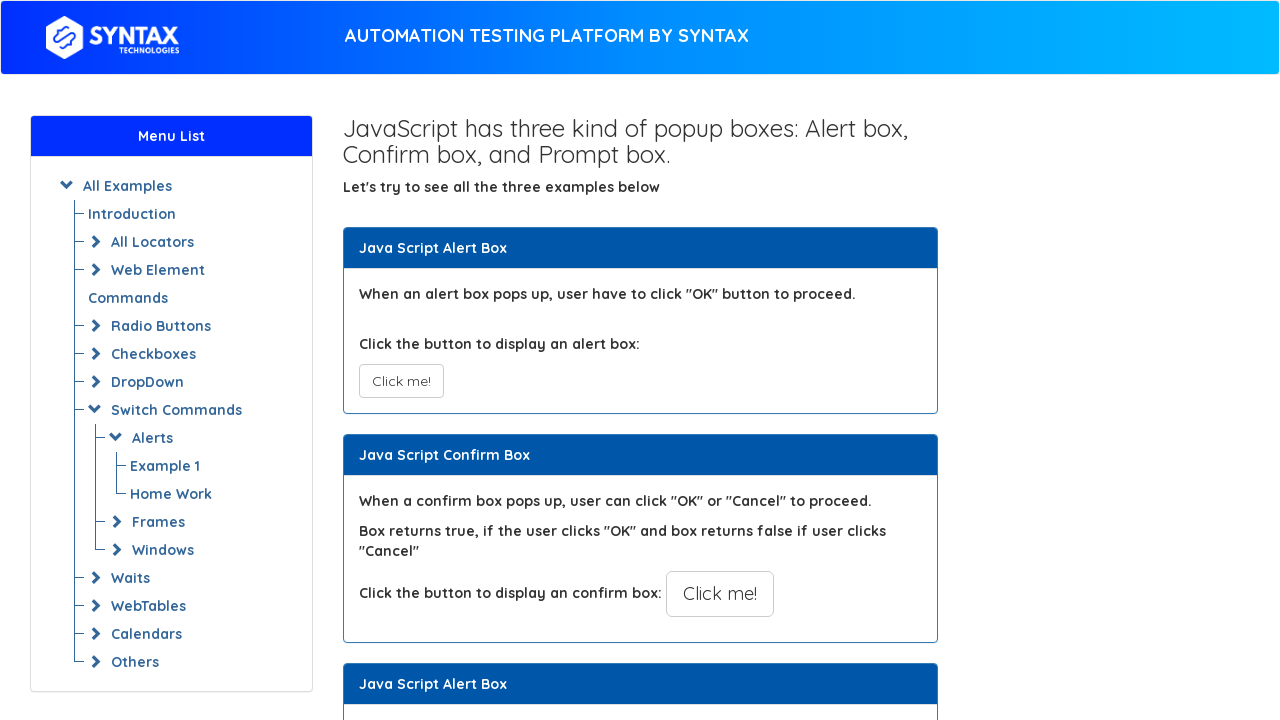

Clicked the first alert button to trigger simple alert box at (401, 381) on button.btn.btn-default
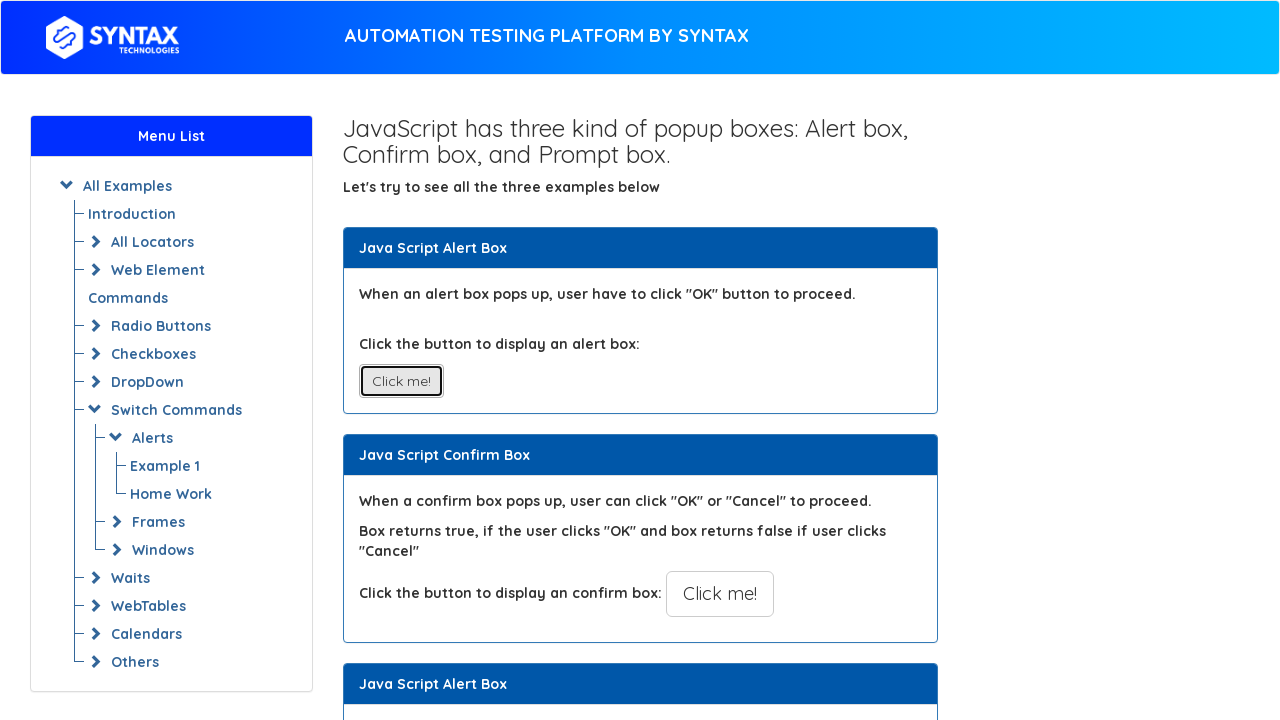

Accepted the simple alert dialog
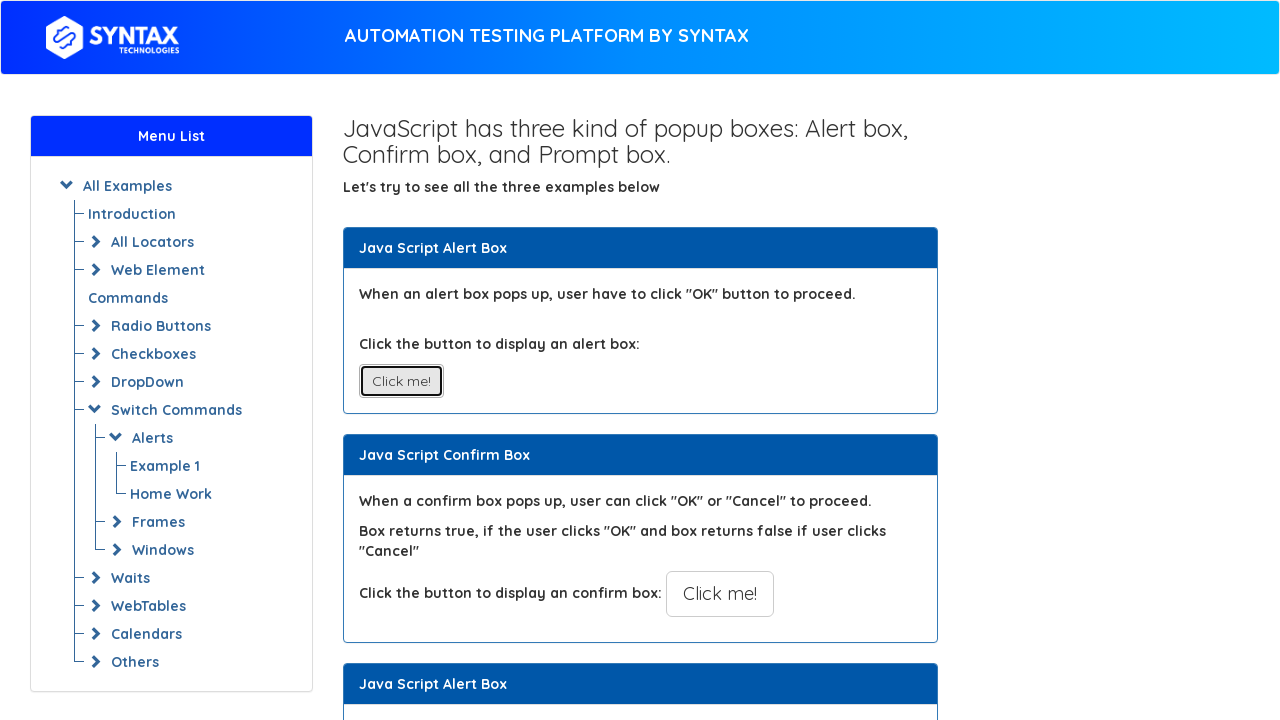

Clicked the second alert button to trigger confirm alert box at (720, 594) on button.btn.btn-default.btn-lg
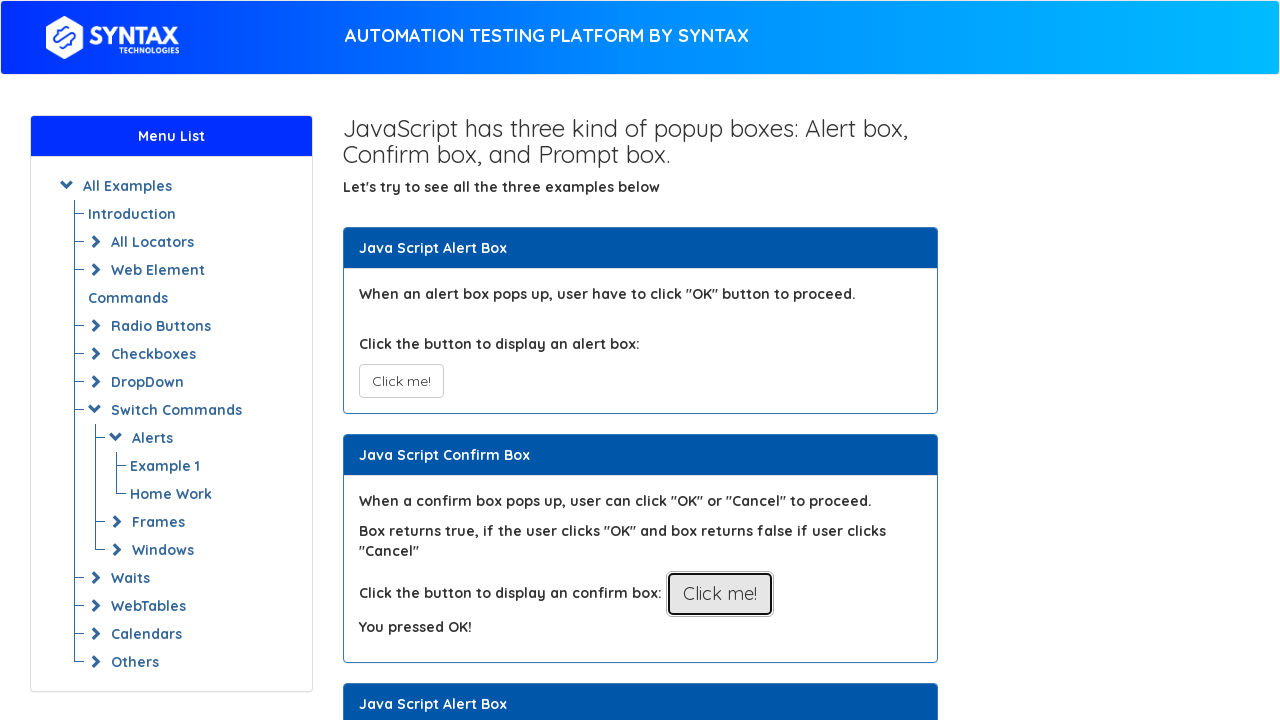

Accepted the confirm alert dialog
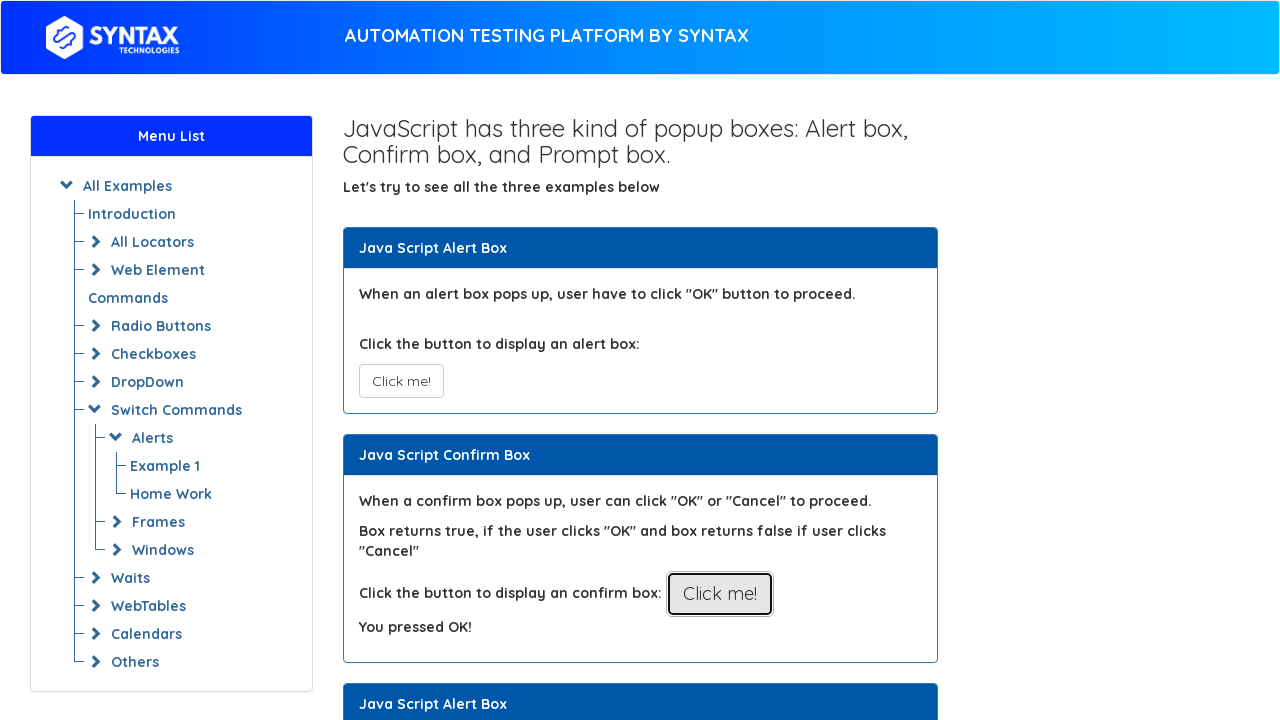

Clicked the third alert button to trigger prompt alert box at (714, 360) on button:has-text('Click for Prompt Box')
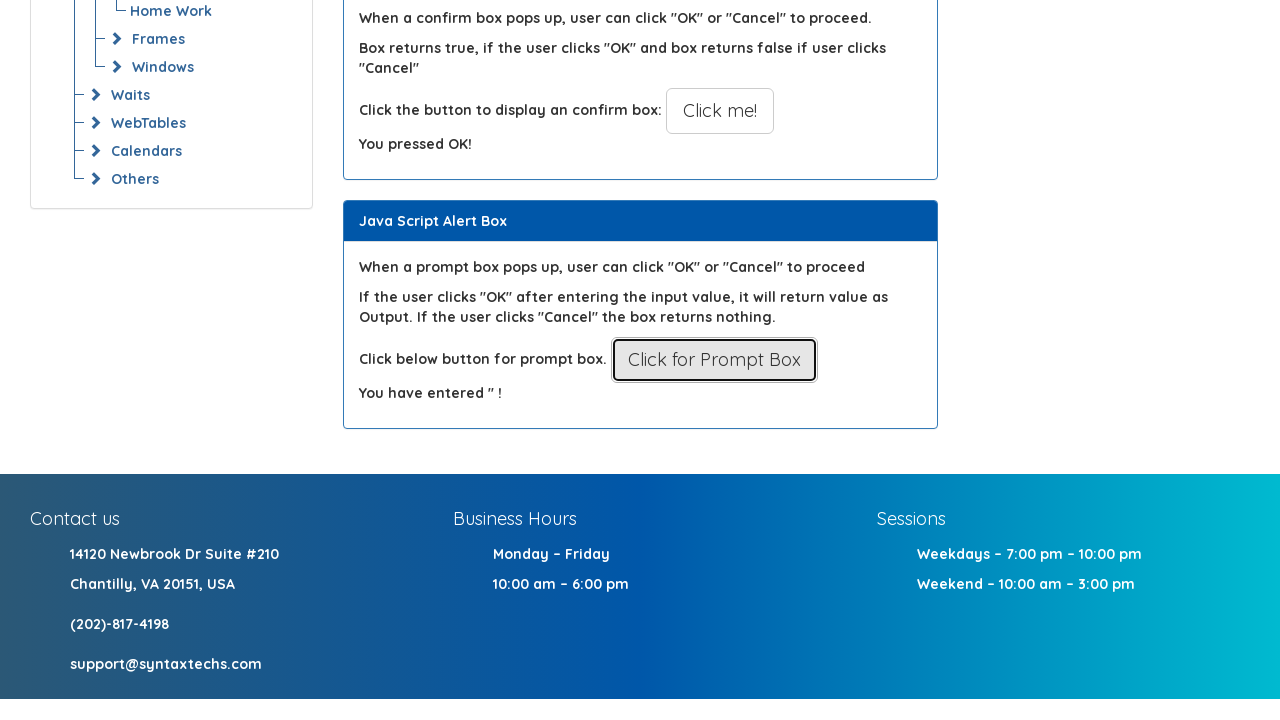

Accepted the prompt alert dialog with input text 'Gigi'
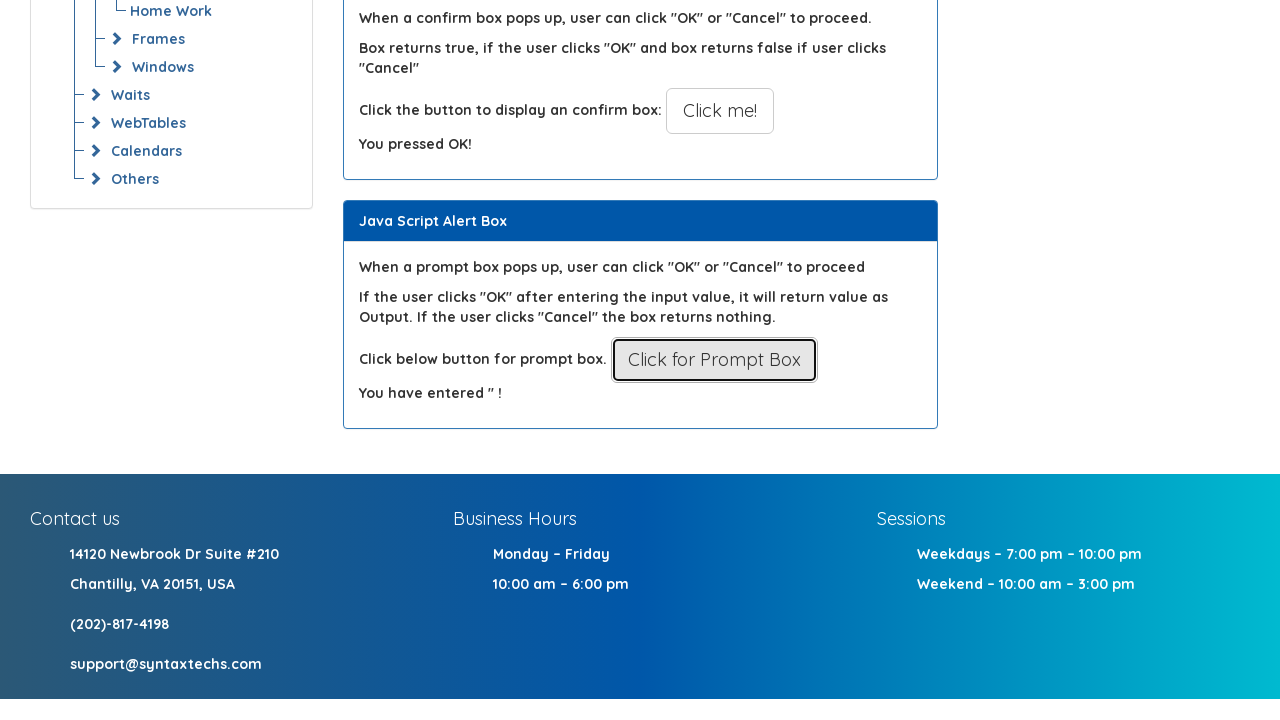

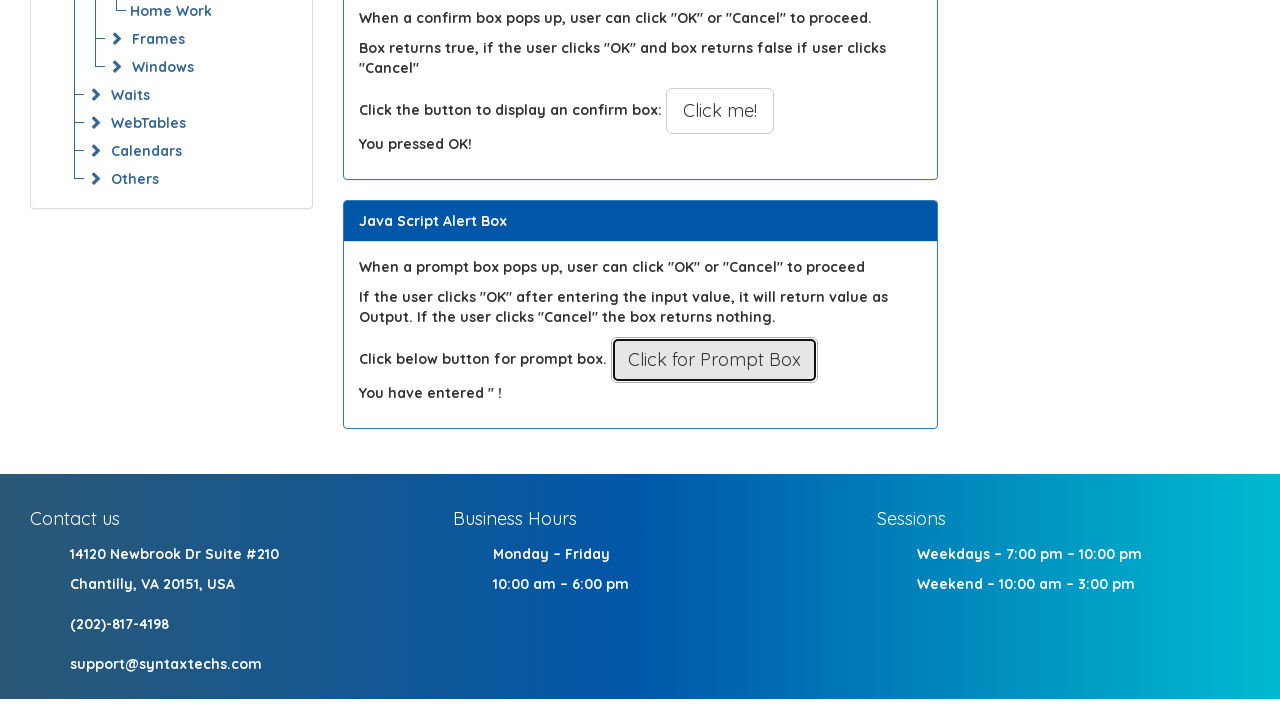